Tests window handling by clicking a link that opens in a new window, switching between windows, and interacting with elements in both parent and child windows

Starting URL: https://www.w3schools.com/tags/tryit.asp?filename=tryhtml_link_target

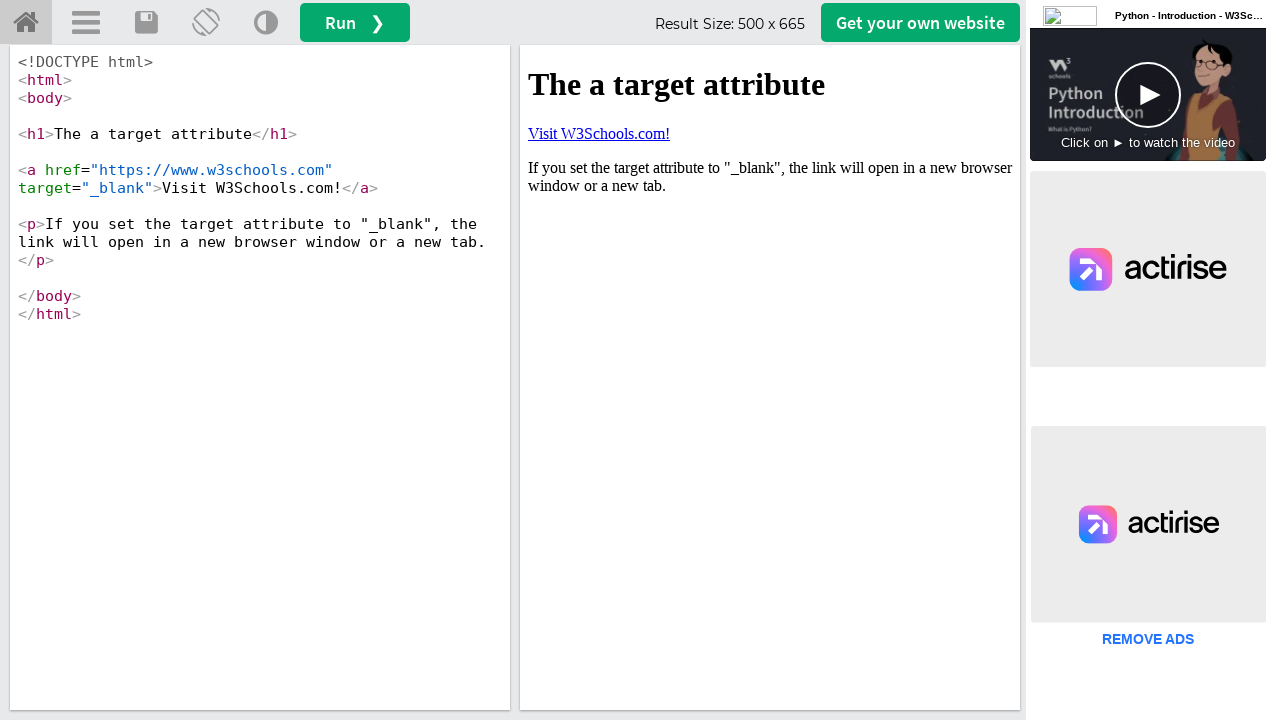

Located iframe containing the link
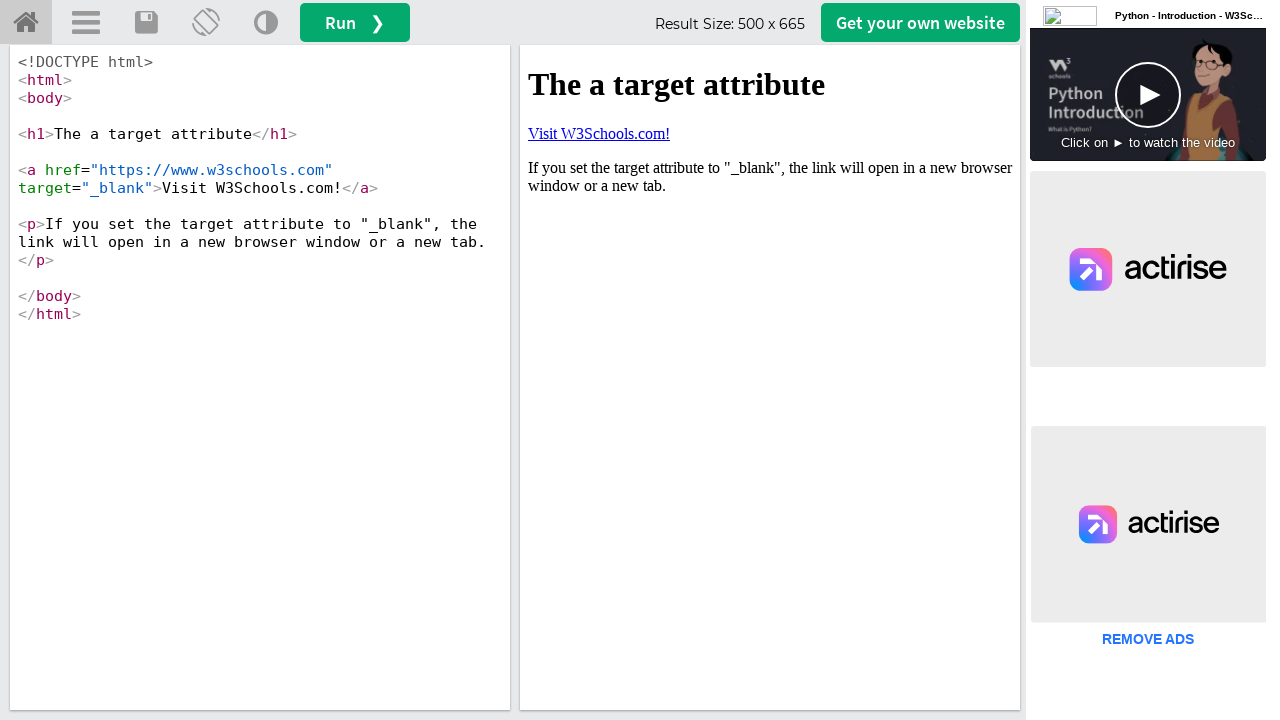

Clicked link that opens new window at (599, 133) on iframe#iframeResult >> internal:control=enter-frame >> text=Visit W3Schools.com!
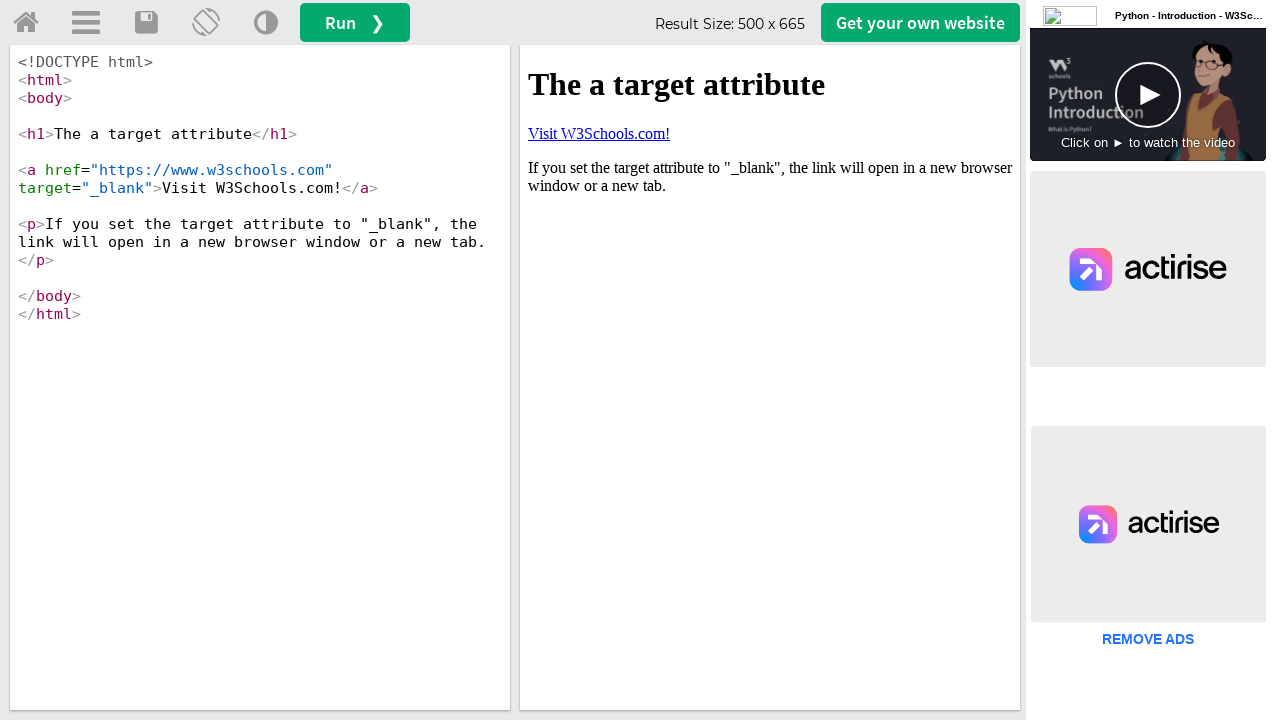

New window opened and reference obtained
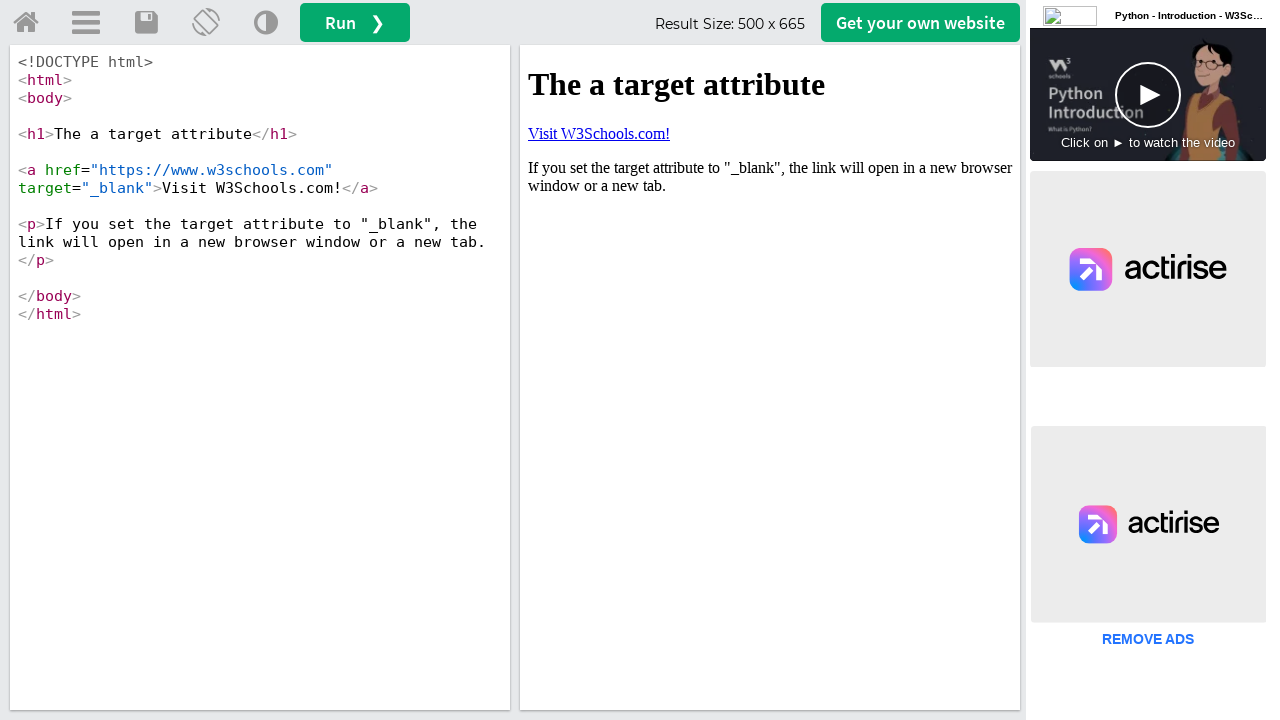

New page loaded completely
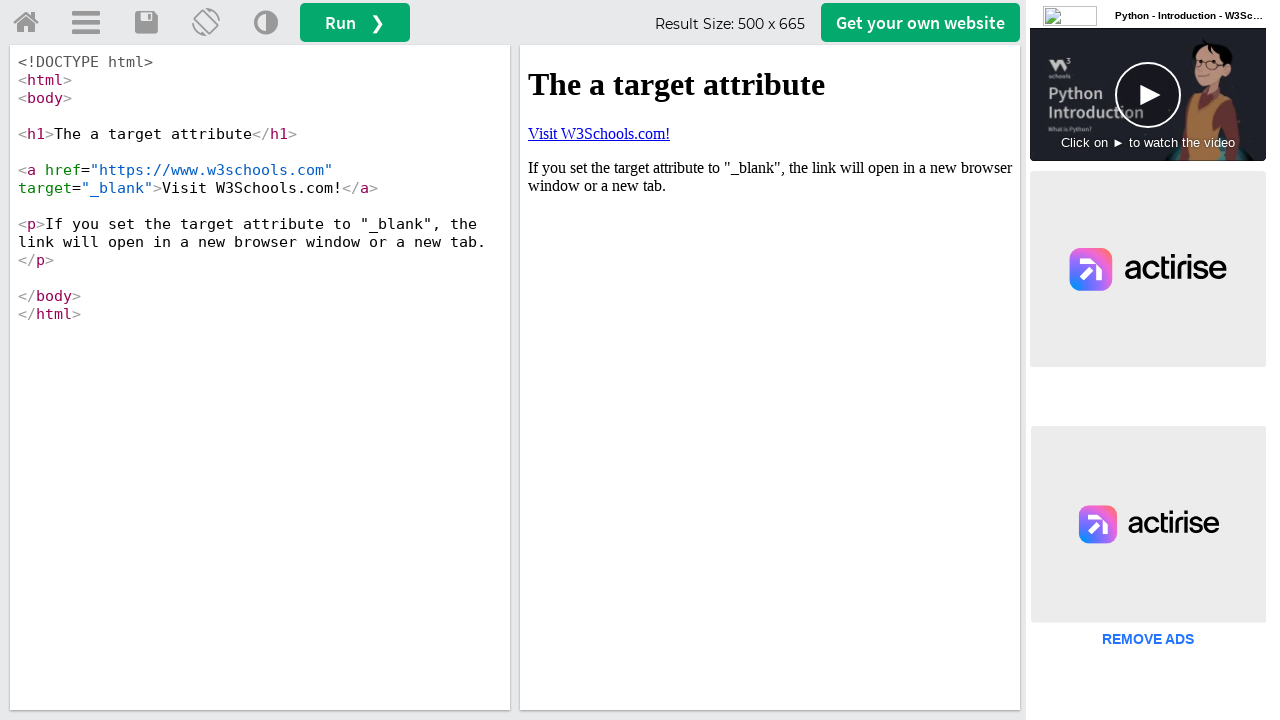

Filled search field in new window with 'Testing' on #search2
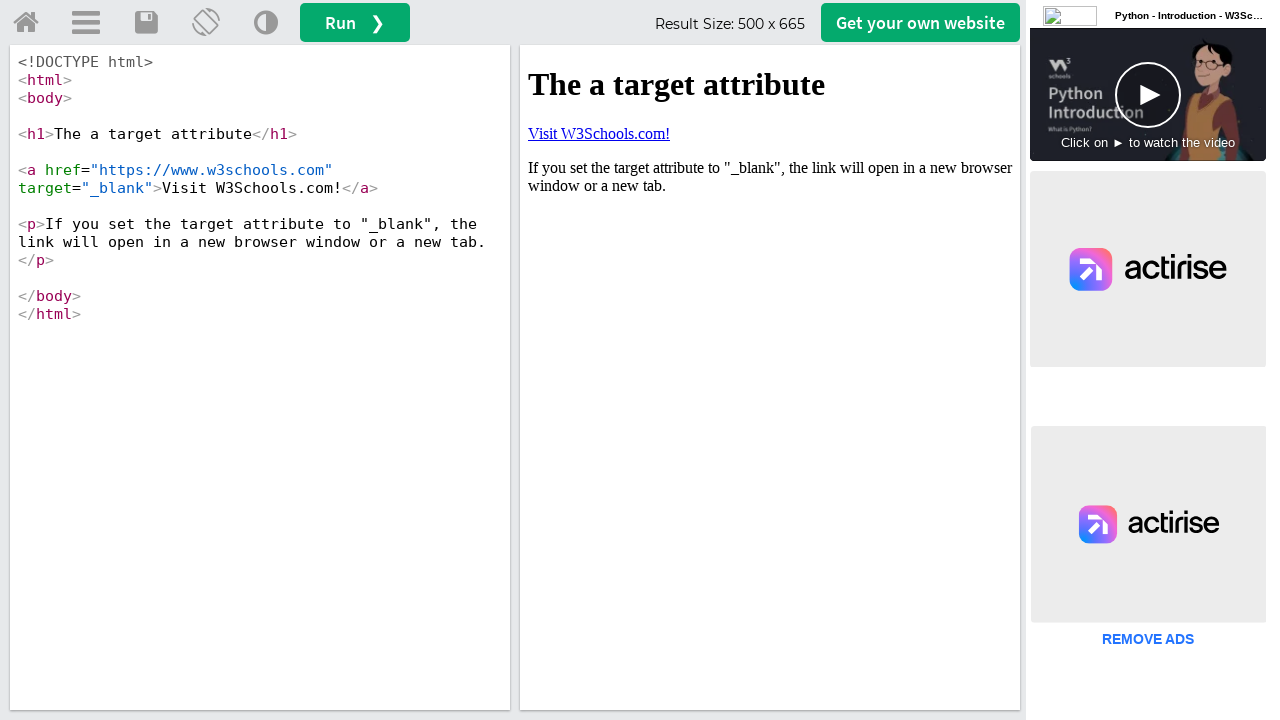

Clicked link again to open another window at (599, 133) on iframe#iframeResult >> internal:control=enter-frame >> text=Visit W3Schools.com!
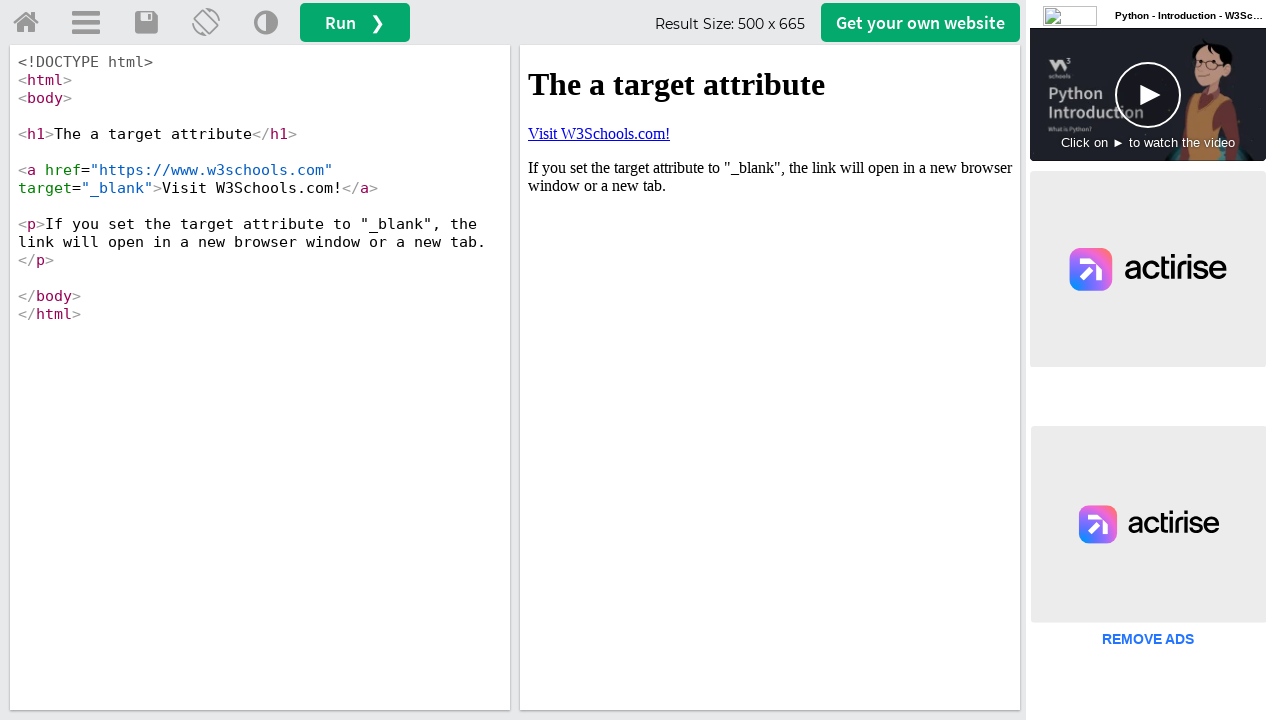

Second new window opened and reference obtained
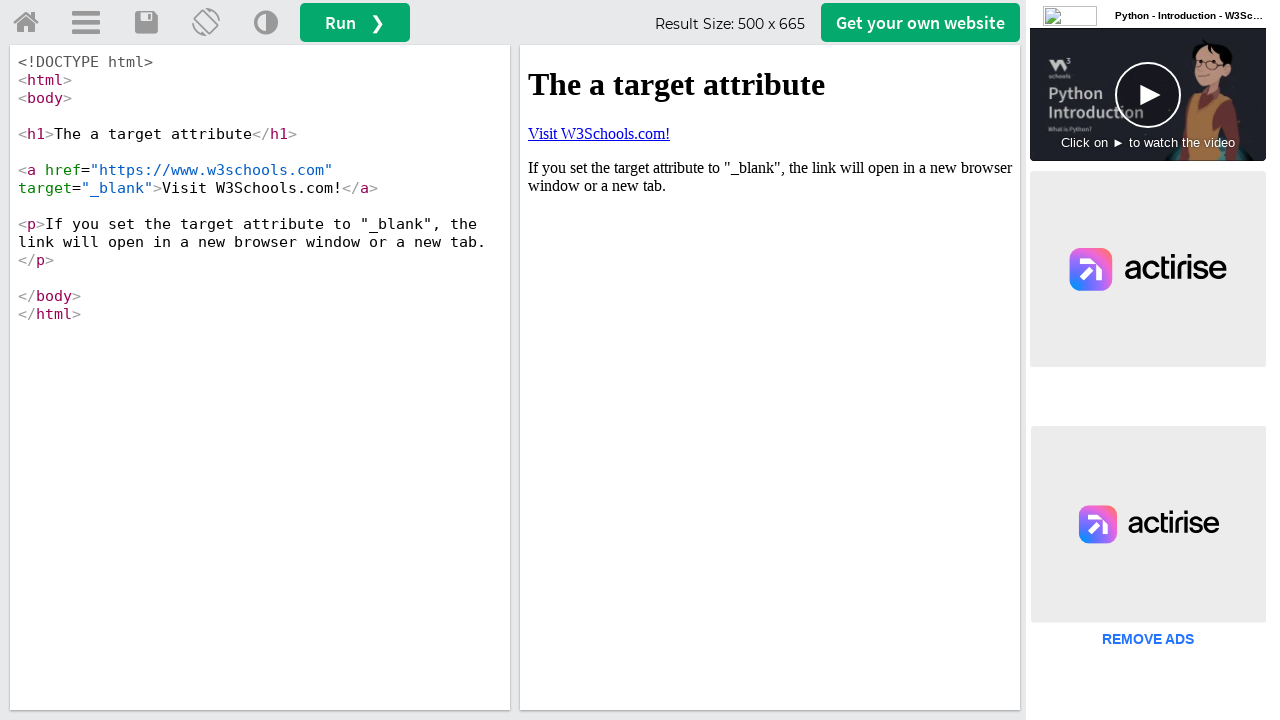

Closed first opened window
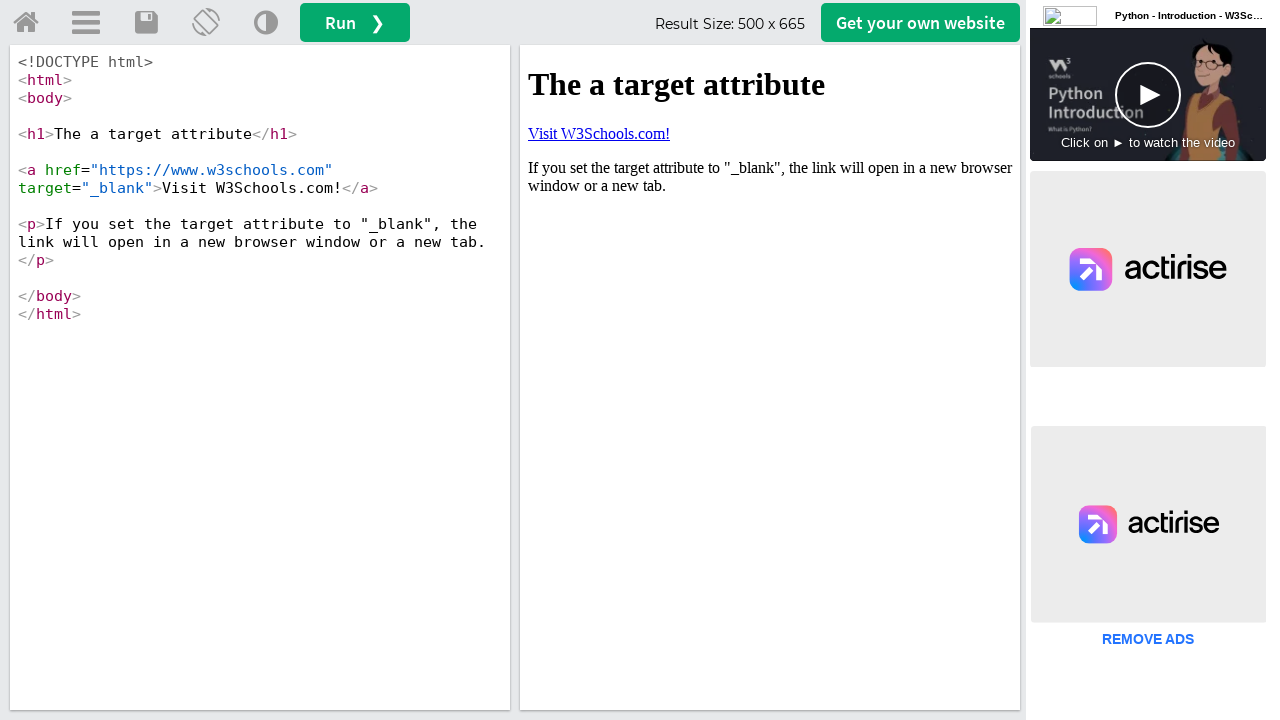

Closed second opened window
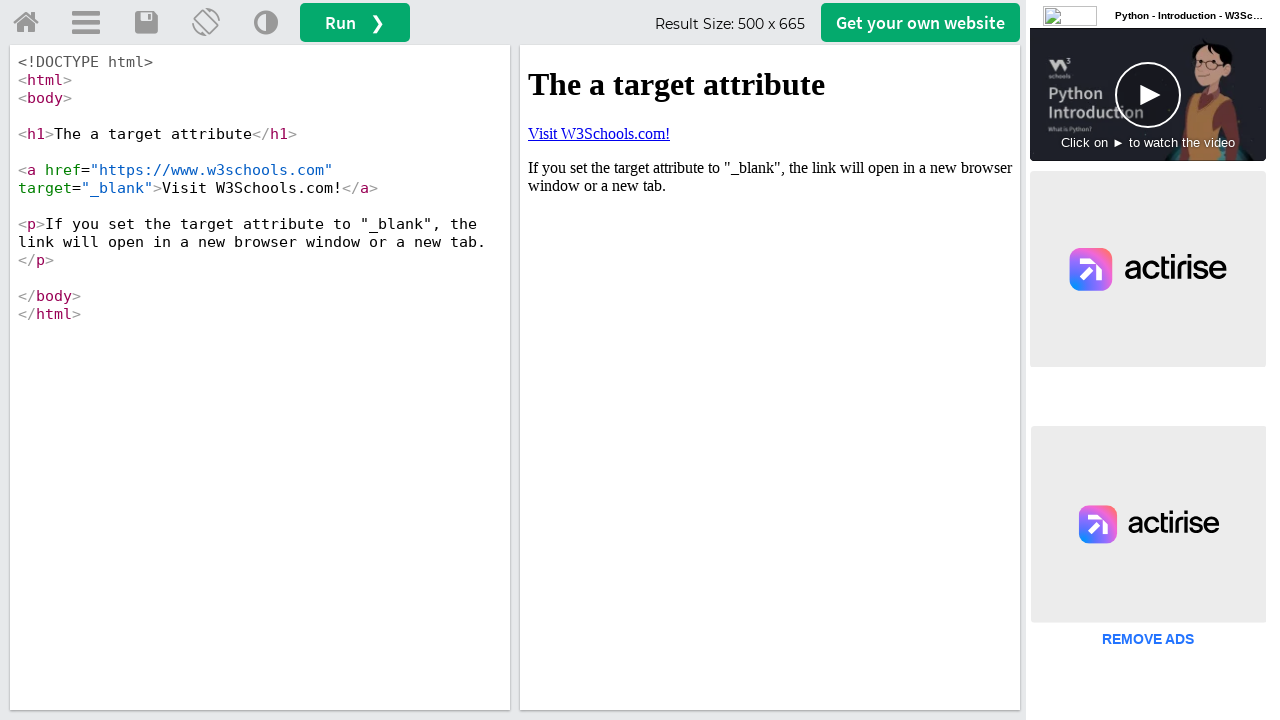

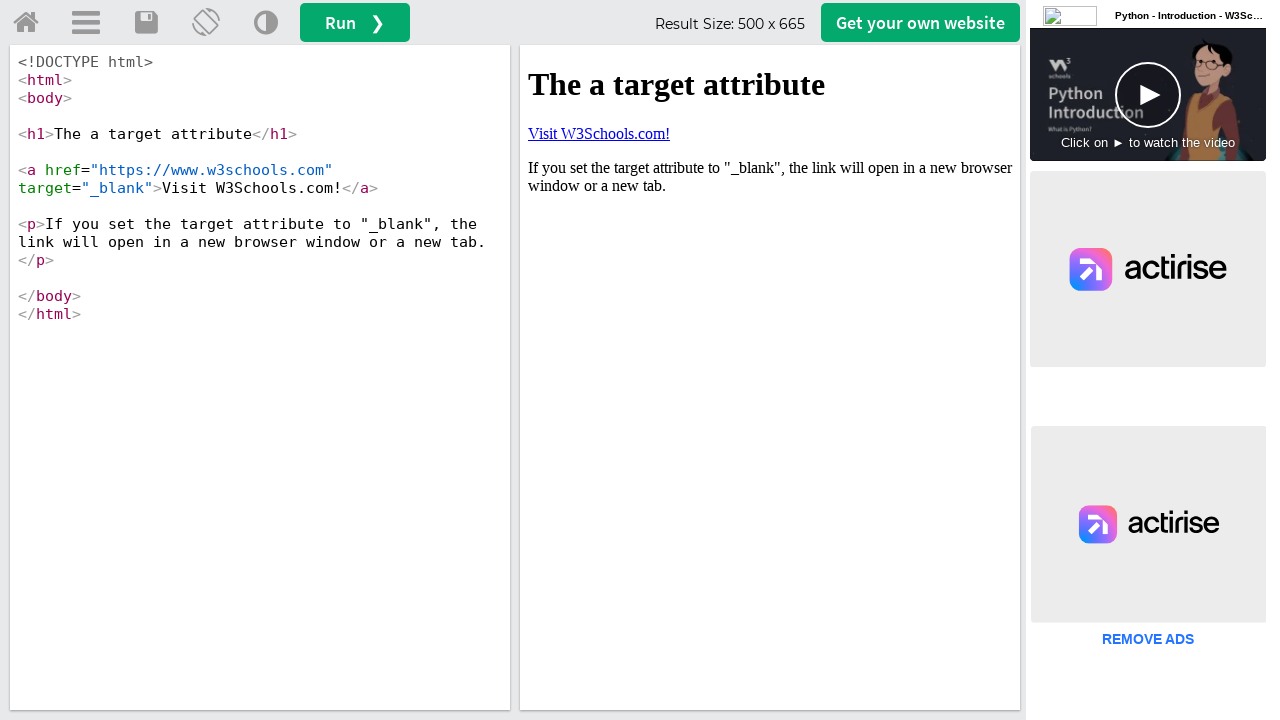